Tests bootstrap dropdown functionality by clicking the dropdown menu and selecting JavaScript option from the list

Starting URL: http://seleniumpractise.blogspot.com/2016/08/bootstrap-dropdown-example-for-selenium.html

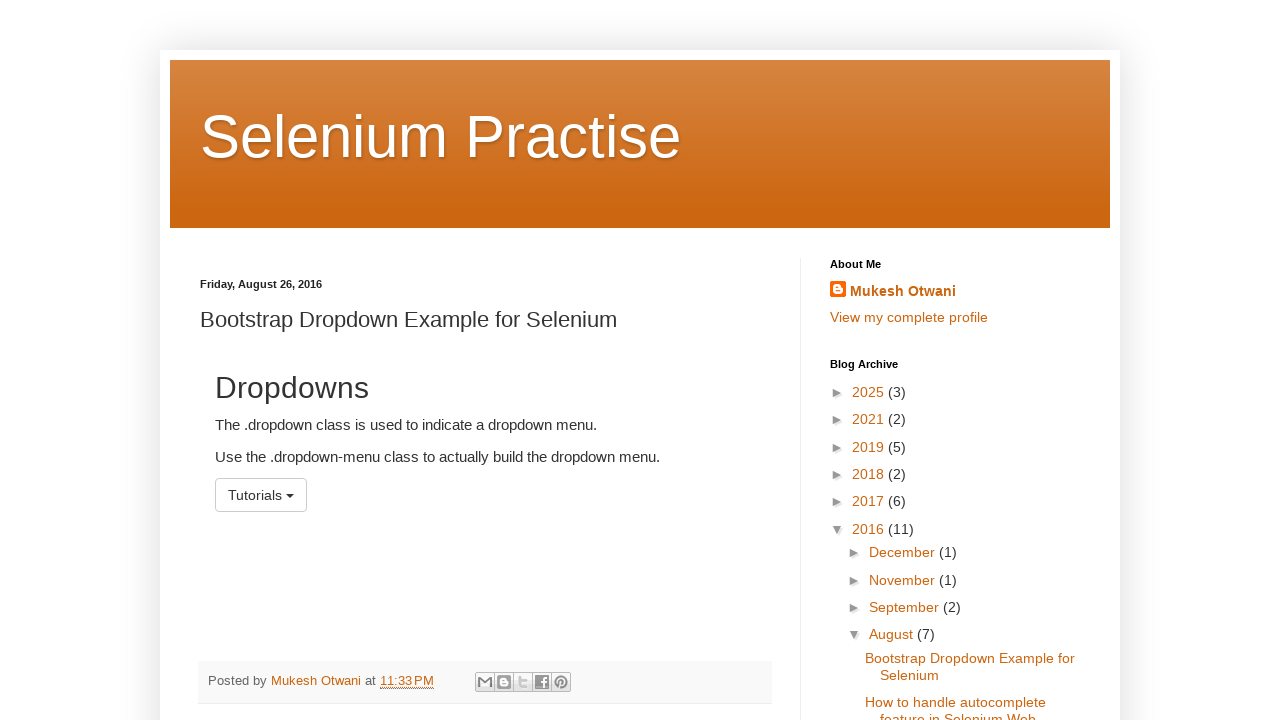

Clicked on bootstrap dropdown menu button at (261, 495) on #menu1
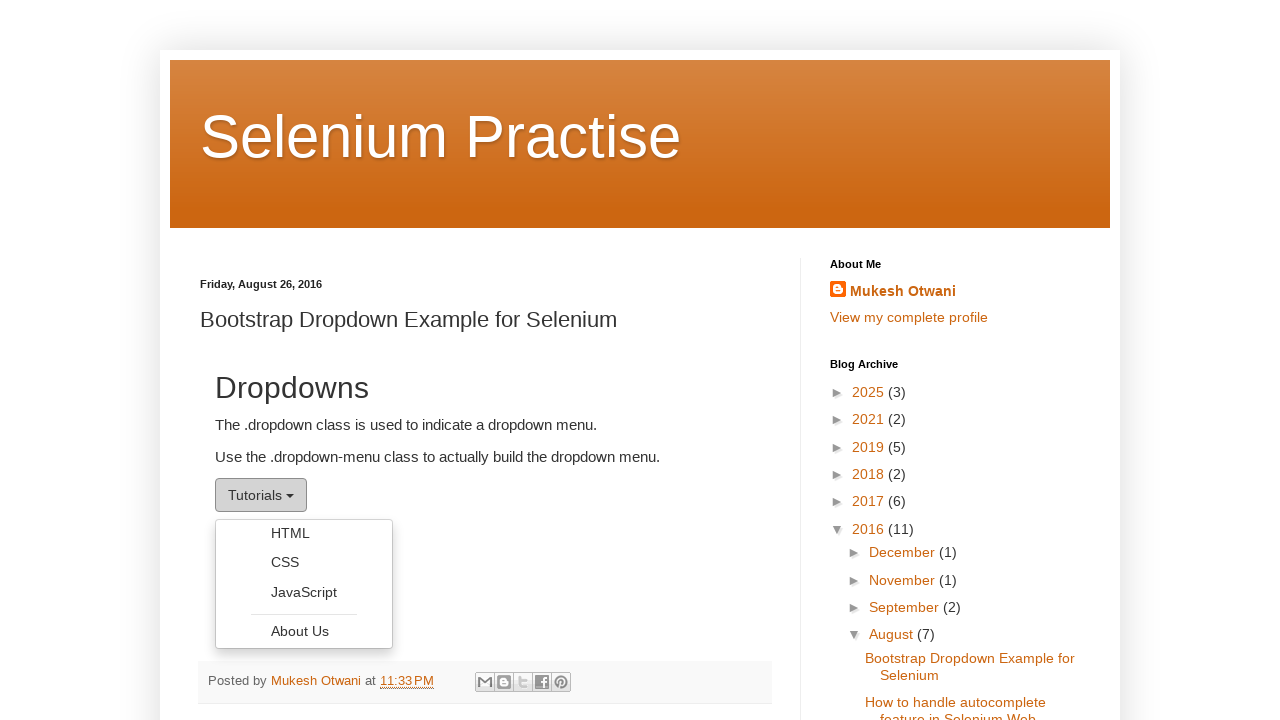

Dropdown menu loaded and became visible
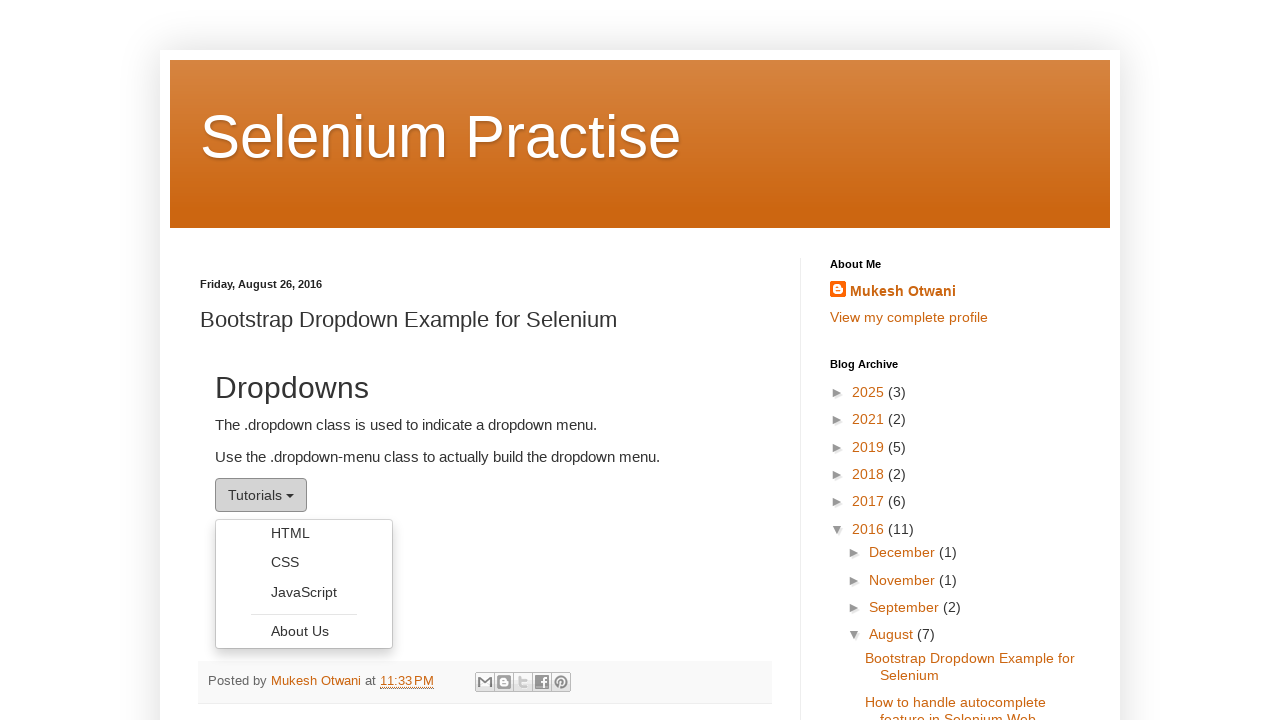

Selected JavaScript option from dropdown menu at (304, 592) on xpath=//ul[@class='dropdown-menu']//li/a >> nth=2
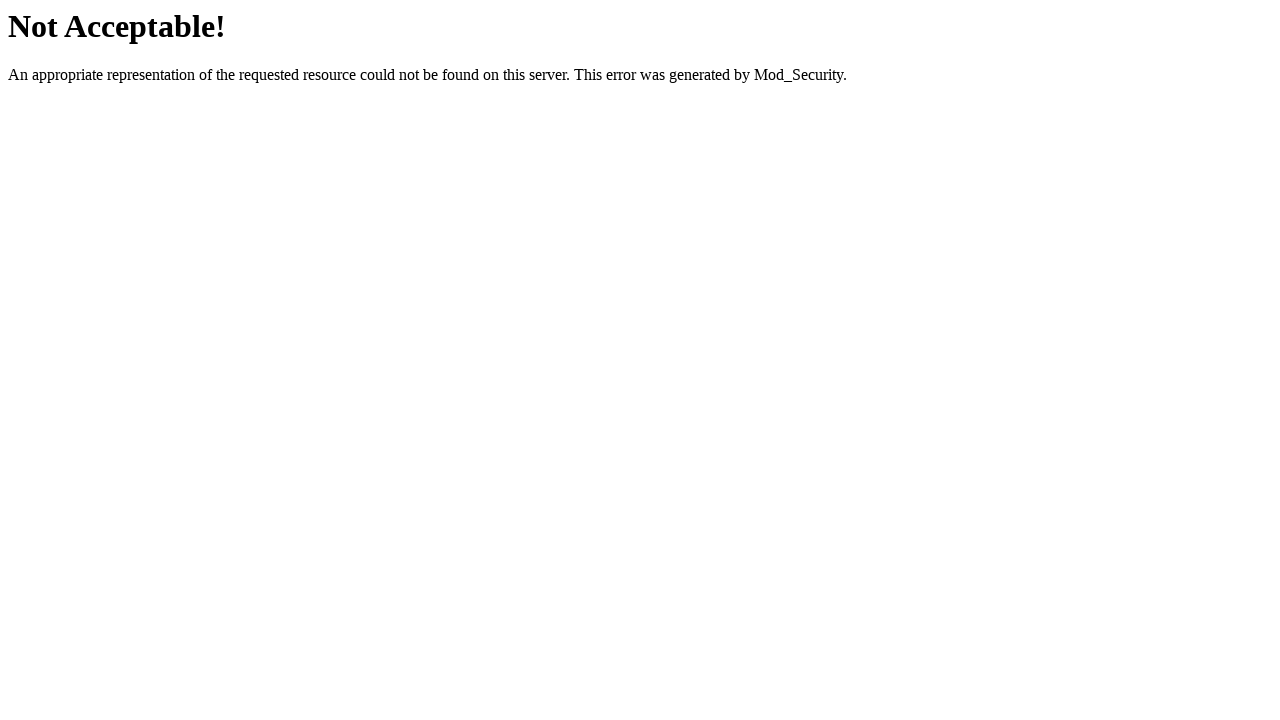

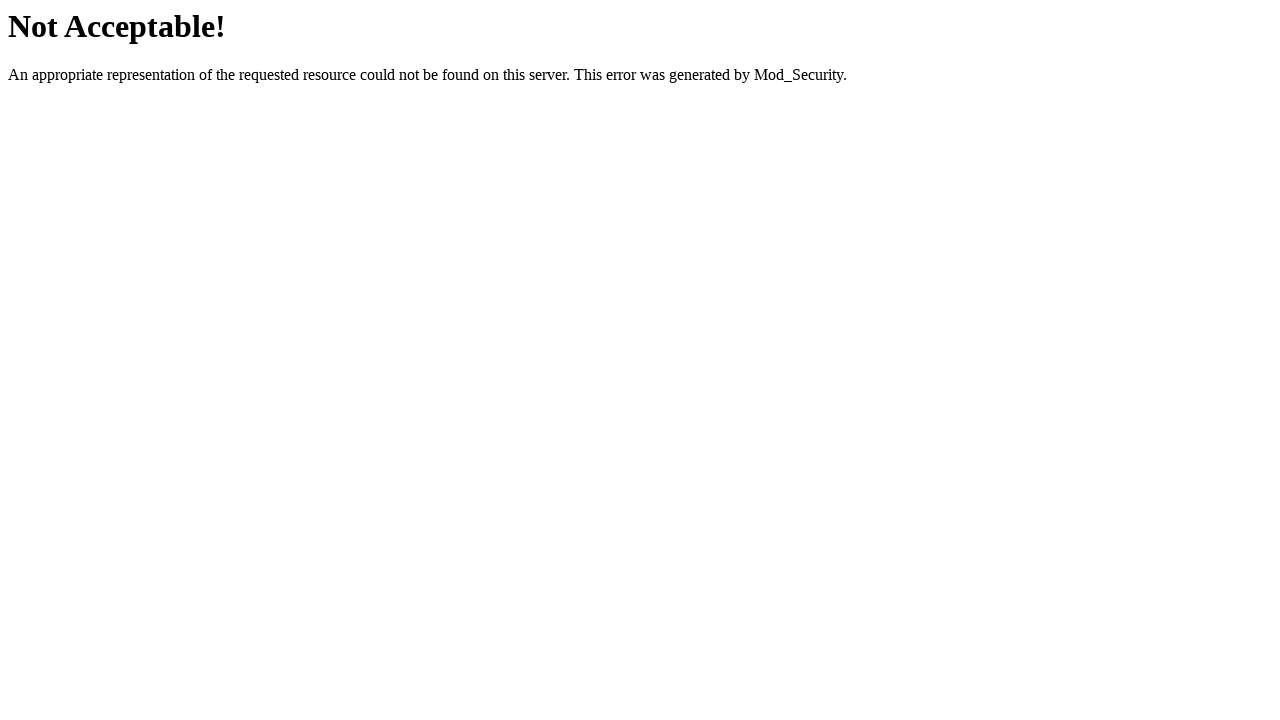